Tests drag and drop functionality within an iframe by dragging an element to a drop zone on the jQuery UI demo page

Starting URL: https://jqueryui.com/droppable/

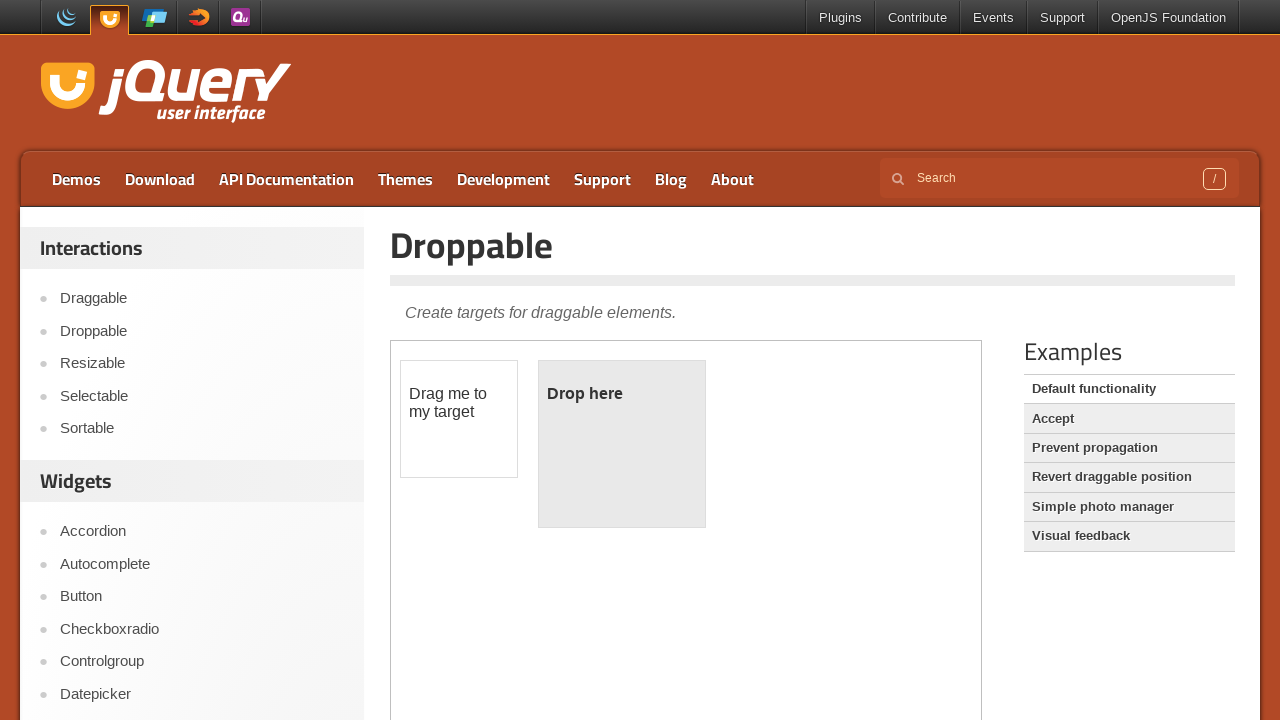

Located iframe containing the drag and drop demo
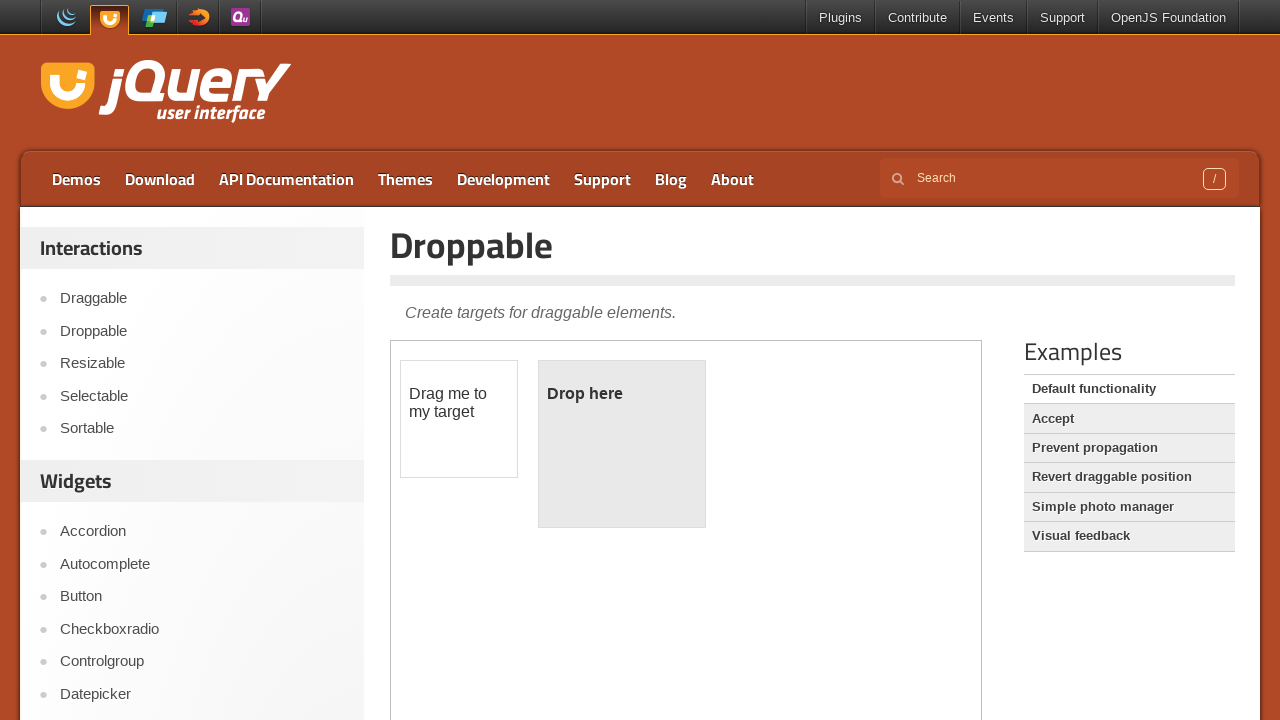

Located draggable element
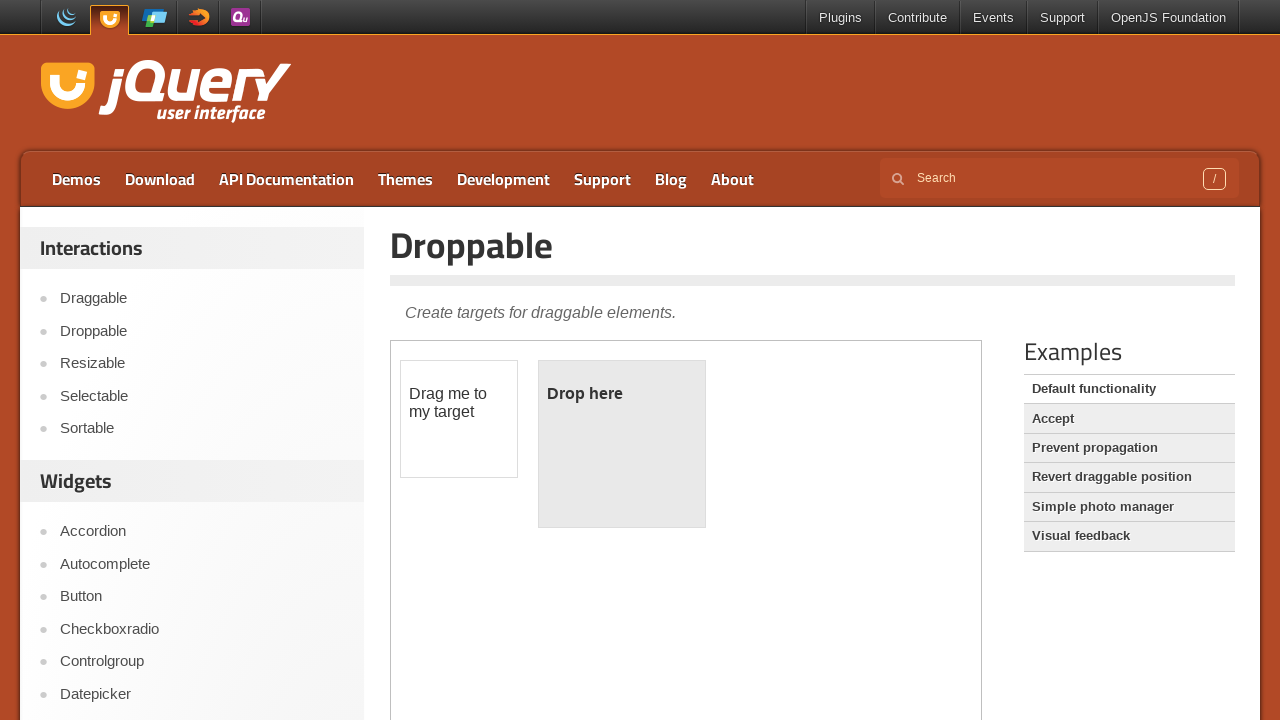

Located droppable zone
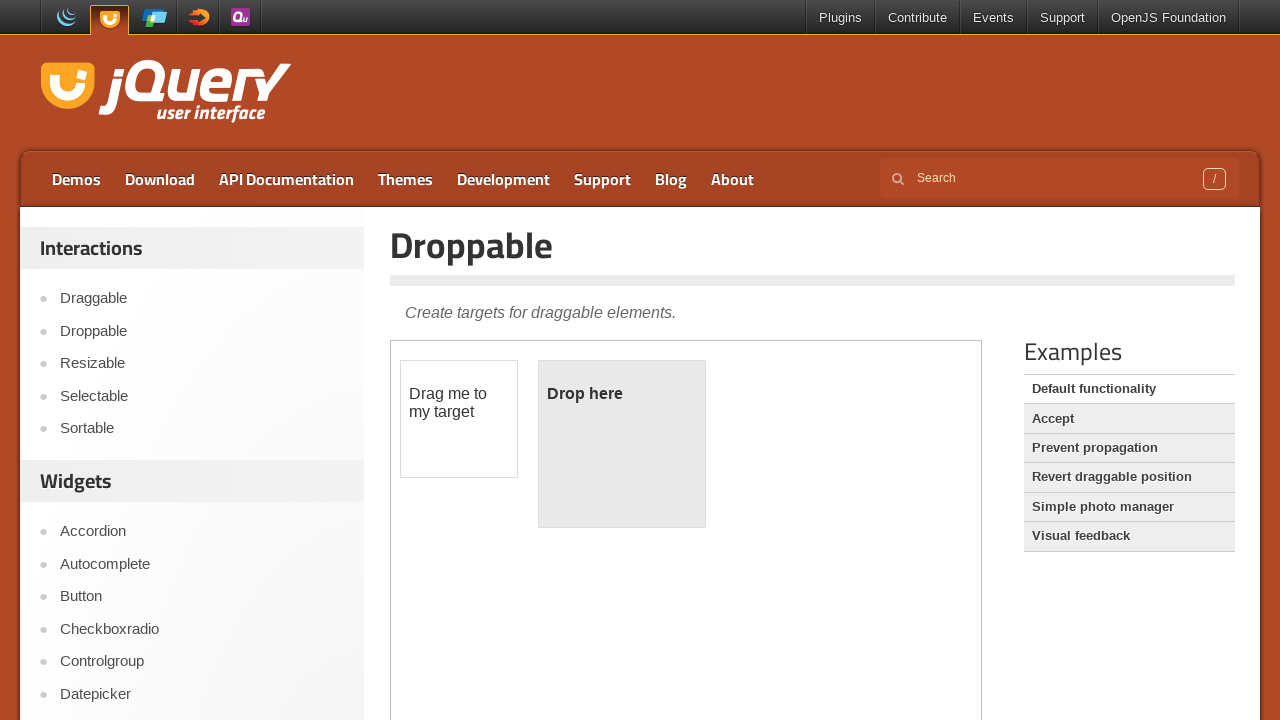

Dragged element to drop zone at (622, 444)
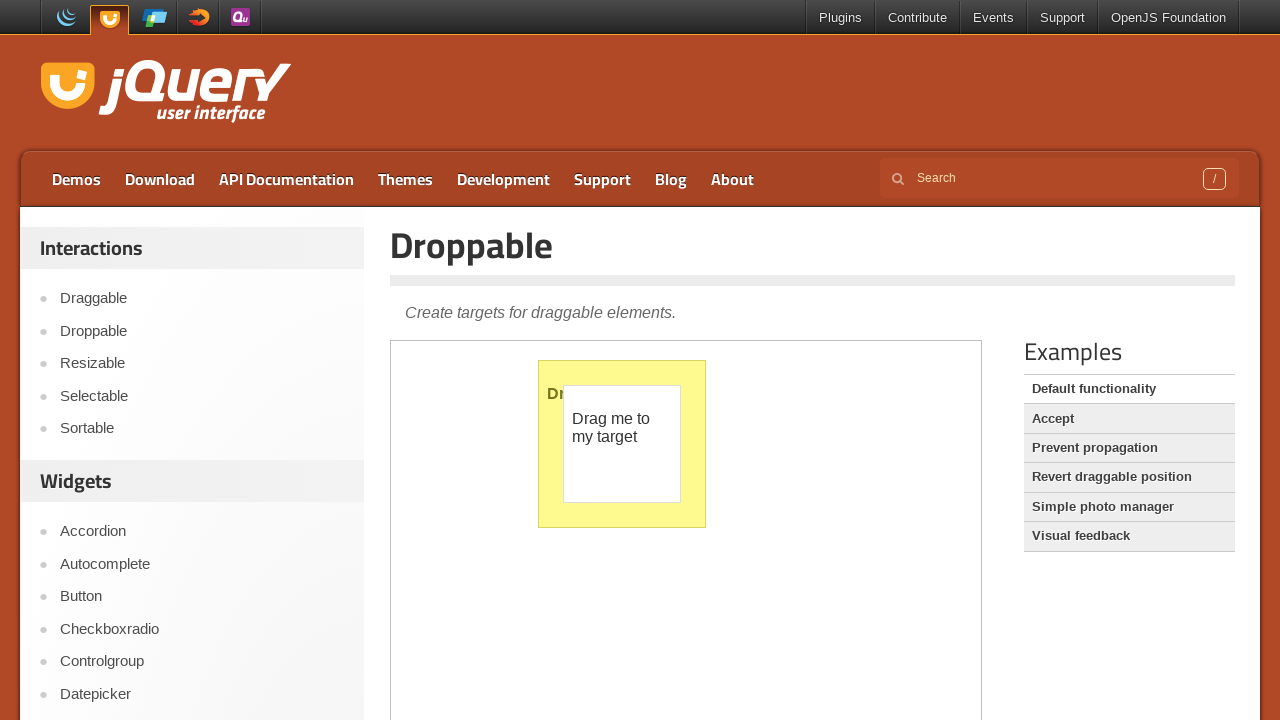

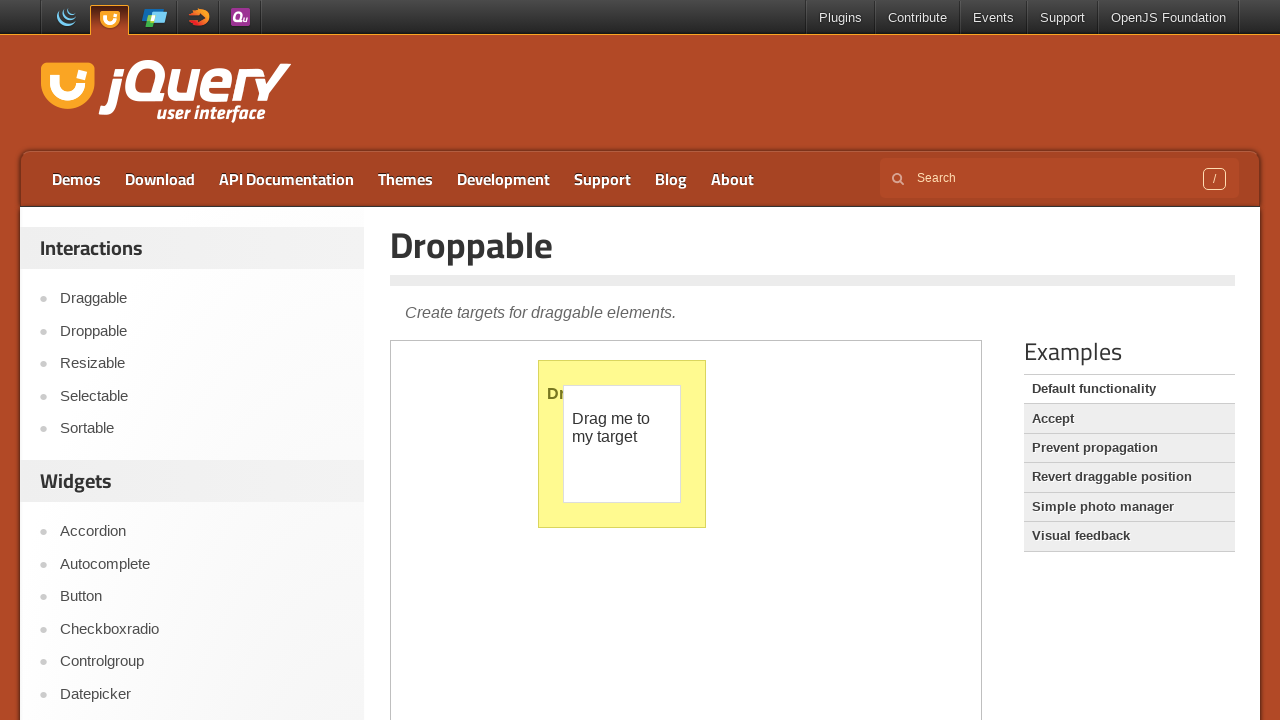